Tests a button click and verifies that a success message appears after clicking

Starting URL: http://suninjuly.github.io/wait1.html

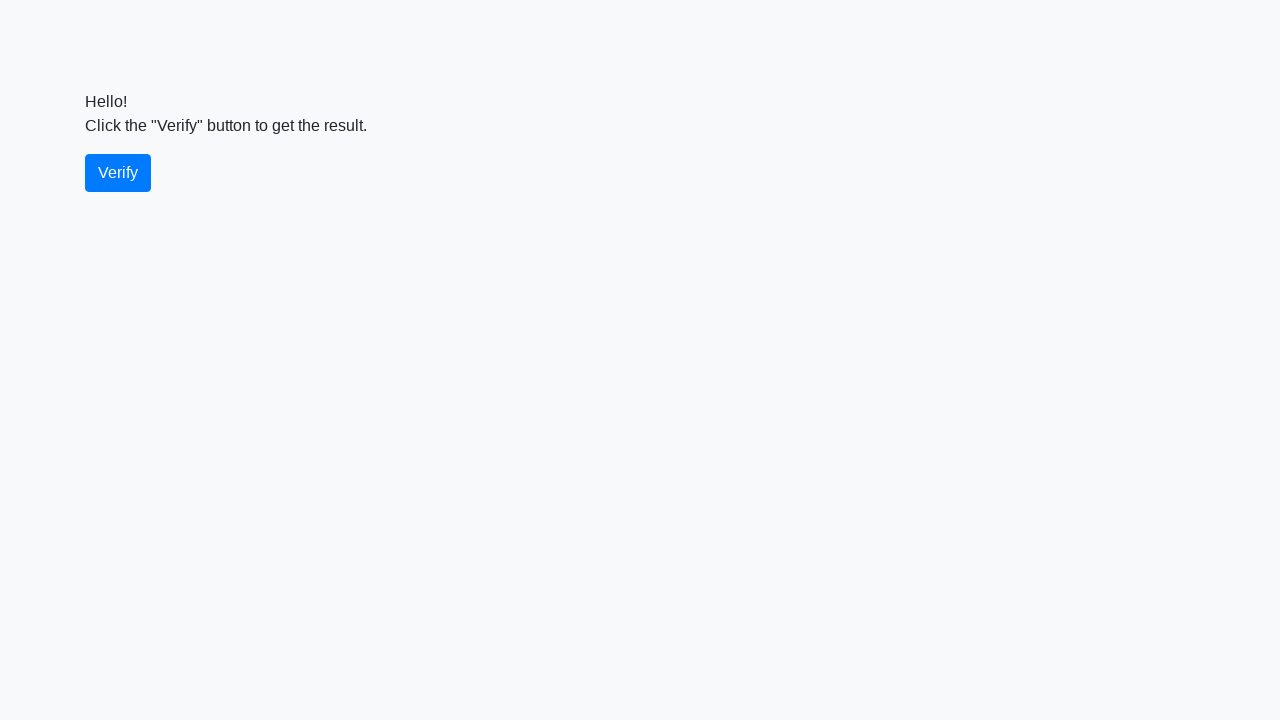

Navigated to wait1 test page
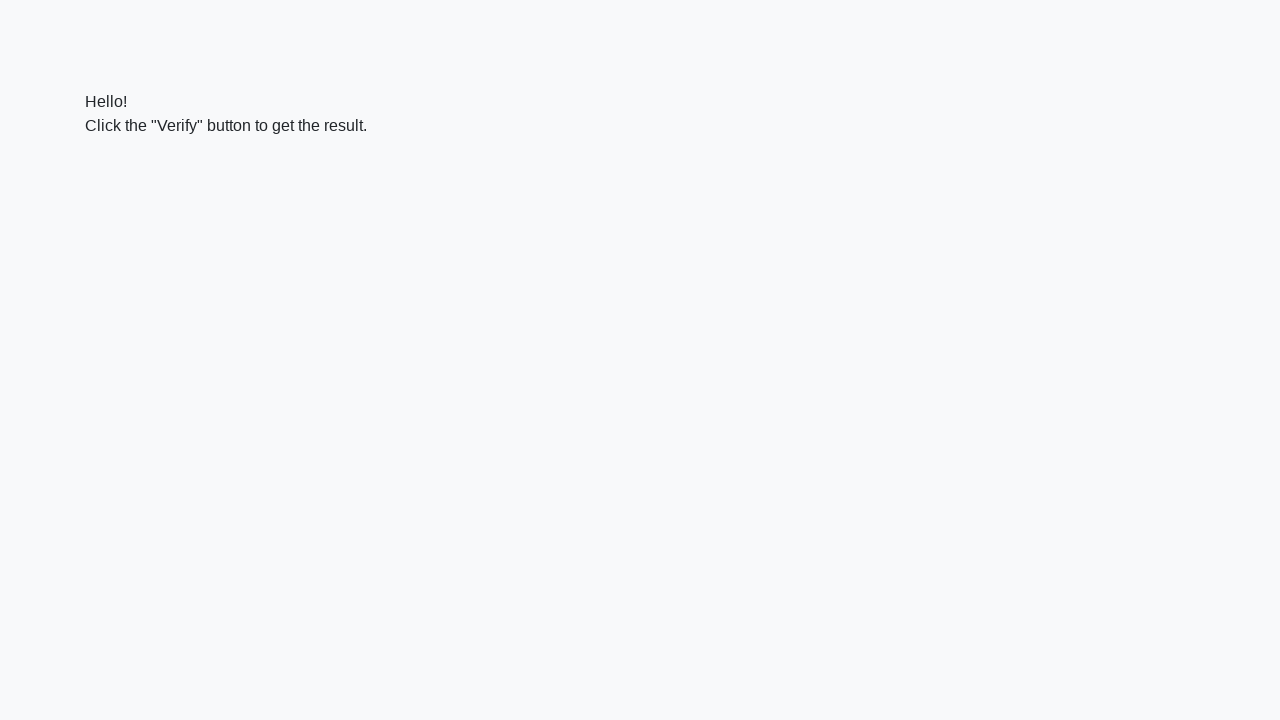

Clicked the verify button at (118, 173) on #verify
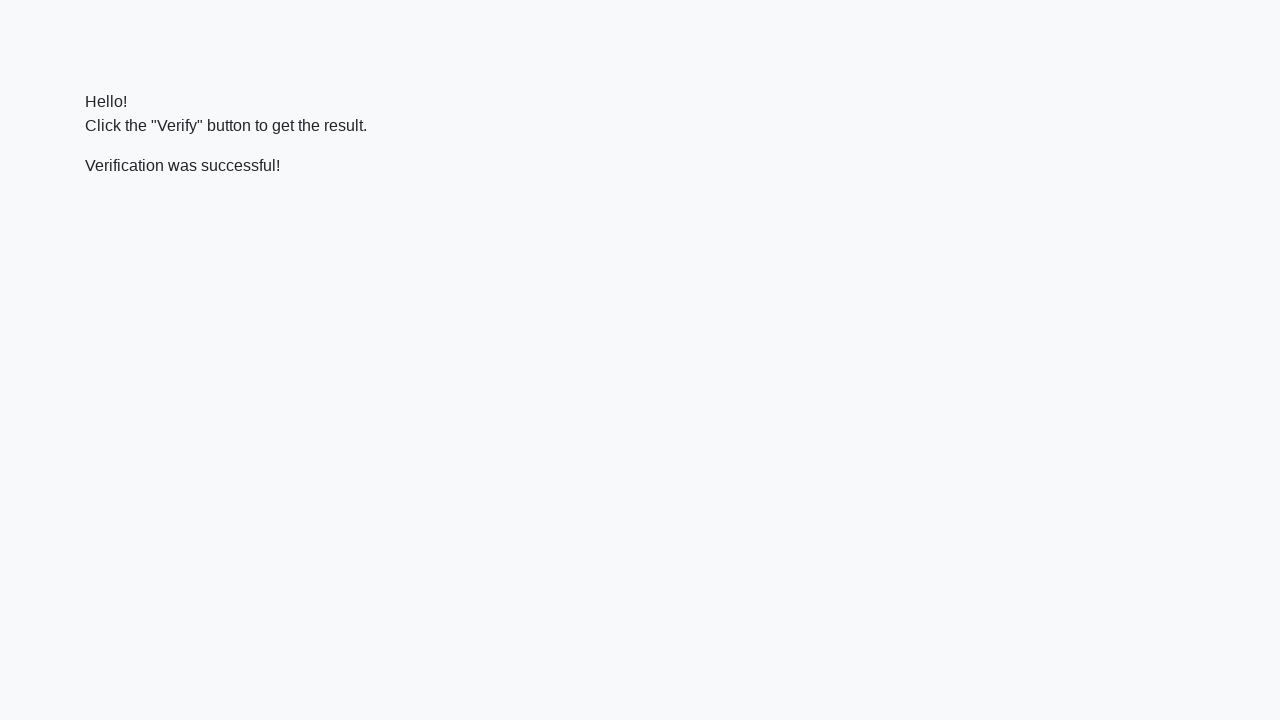

Success message element appeared
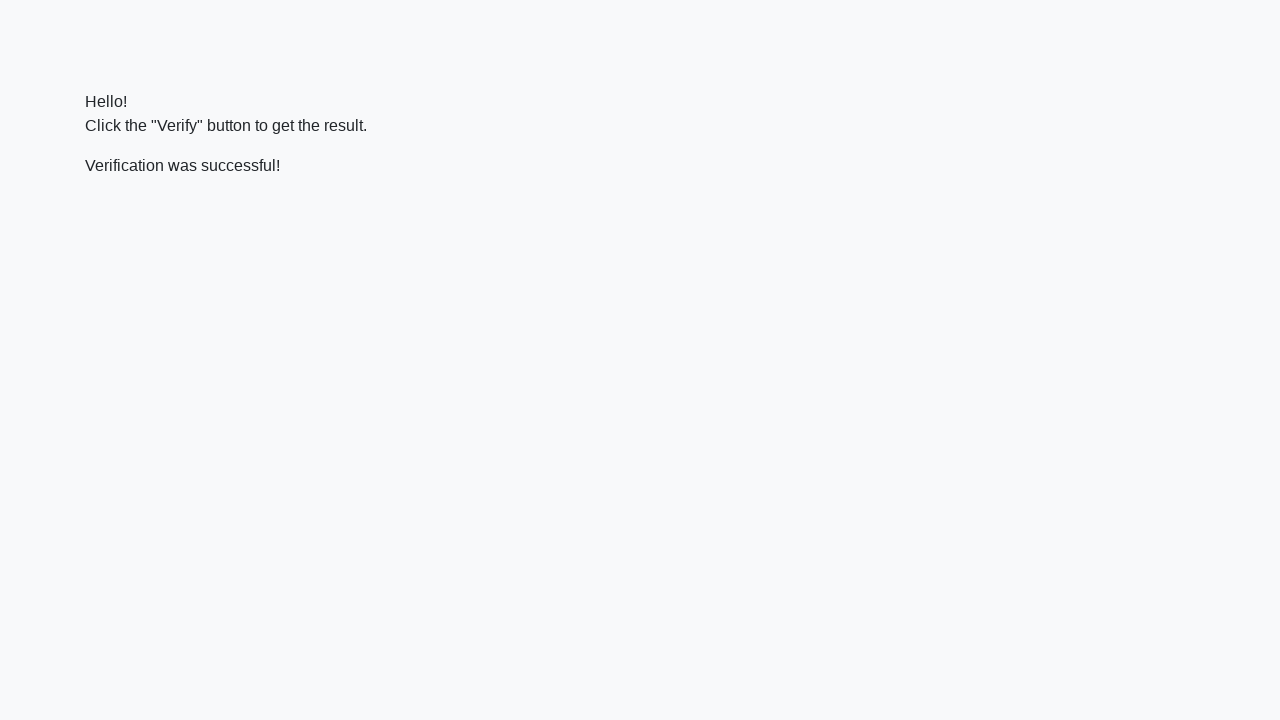

Retrieved success message text: 'Verification was successful!'
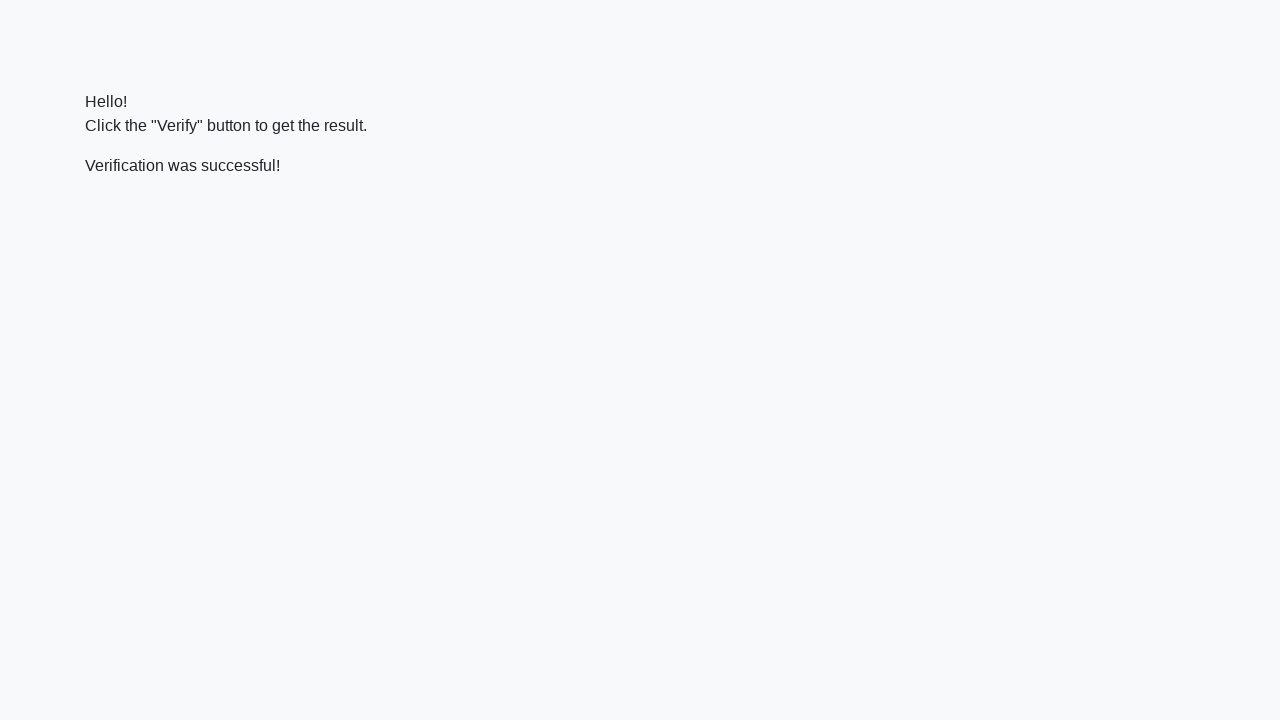

Verified that success message contains 'successful'
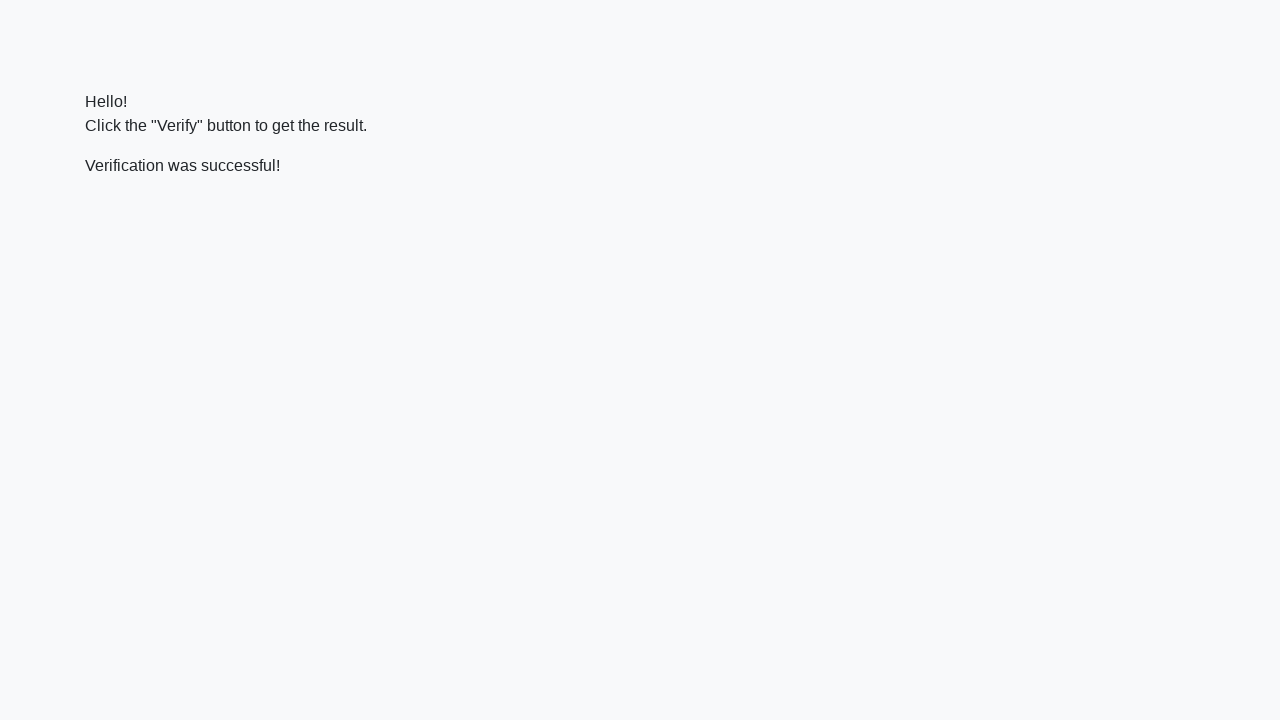

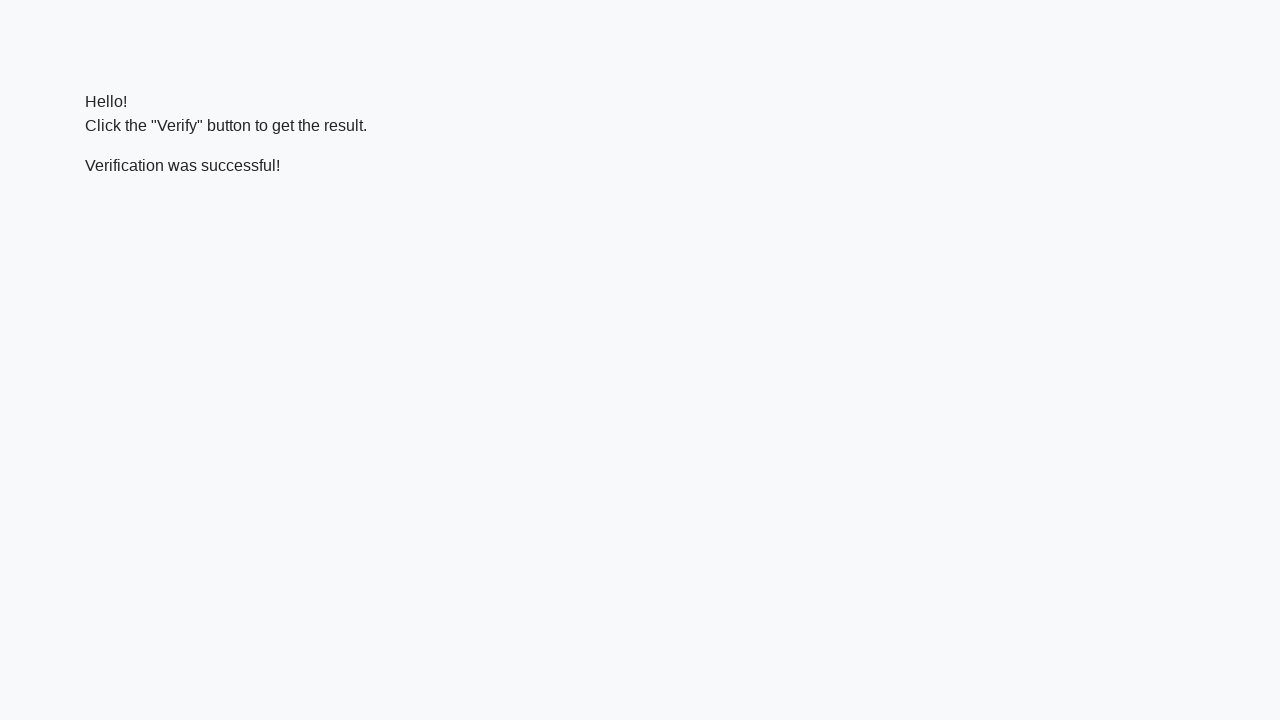